Tests opting out of A/B split tests by adding an Optimizely opt-out cookie before visiting the test page

Starting URL: http://the-internet.herokuapp.com

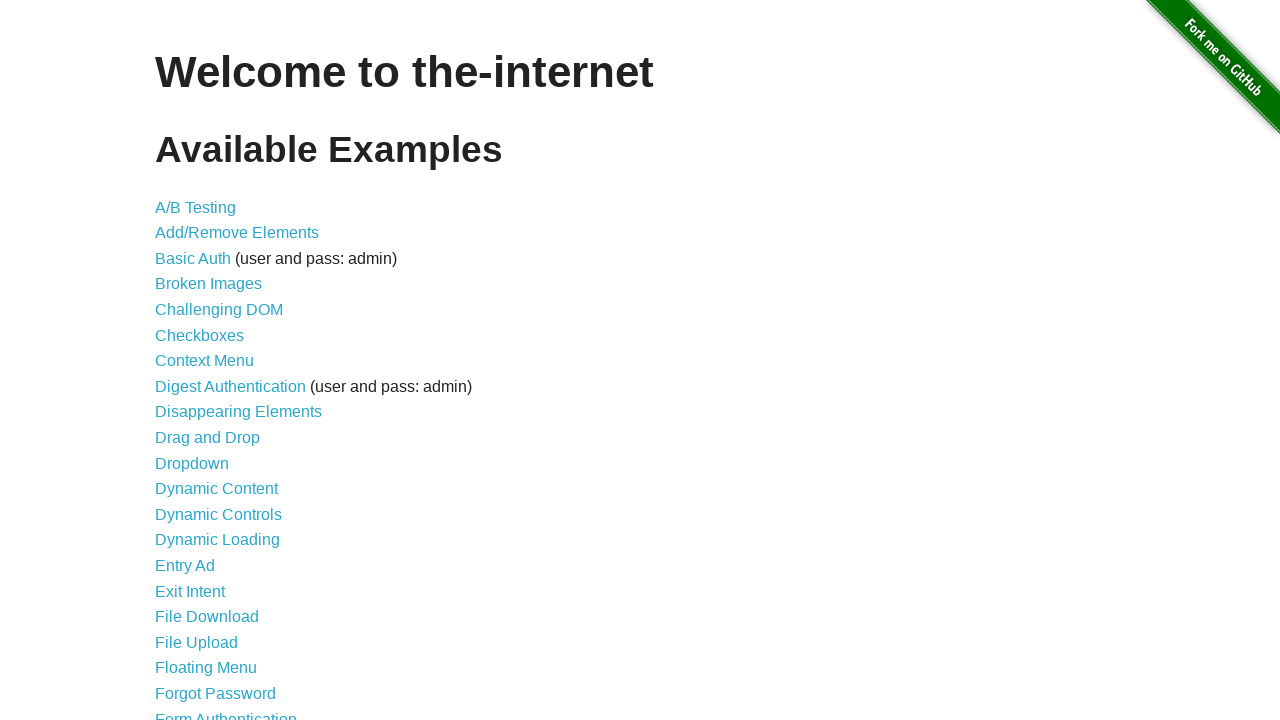

Added Optimizely opt-out cookie to context
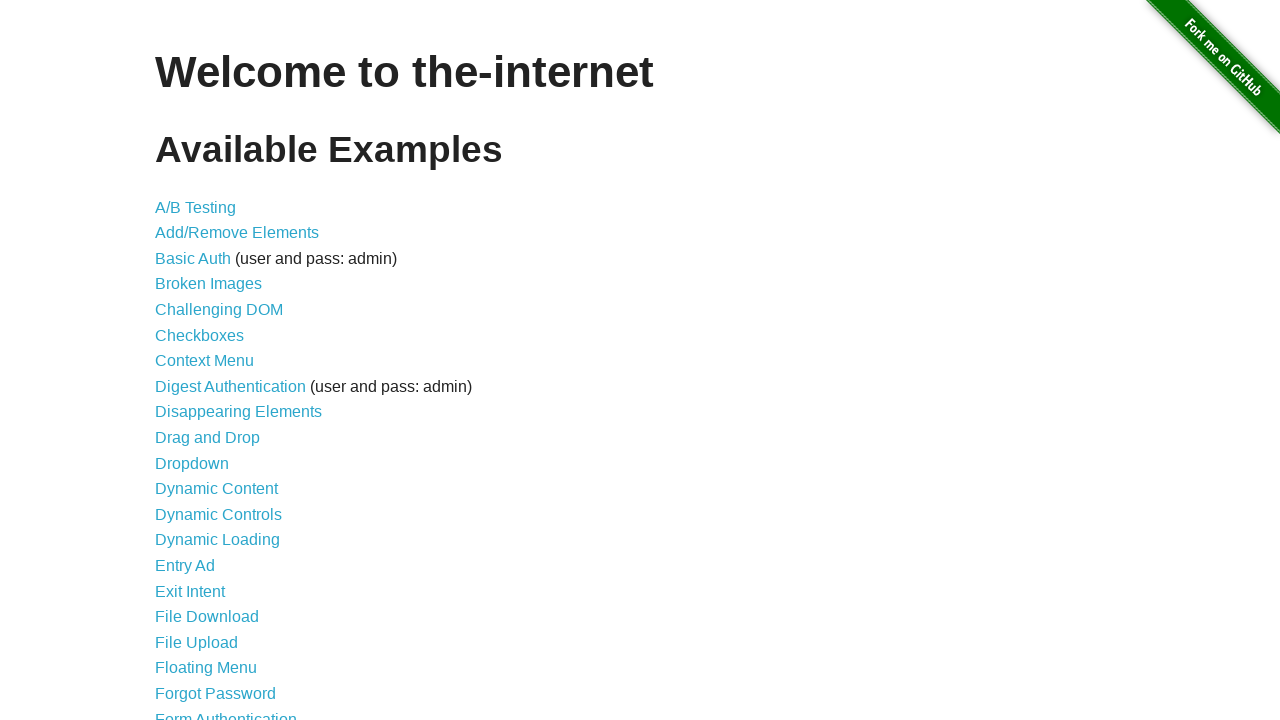

Navigated to A/B test page at http://the-internet.herokuapp.com/abtest
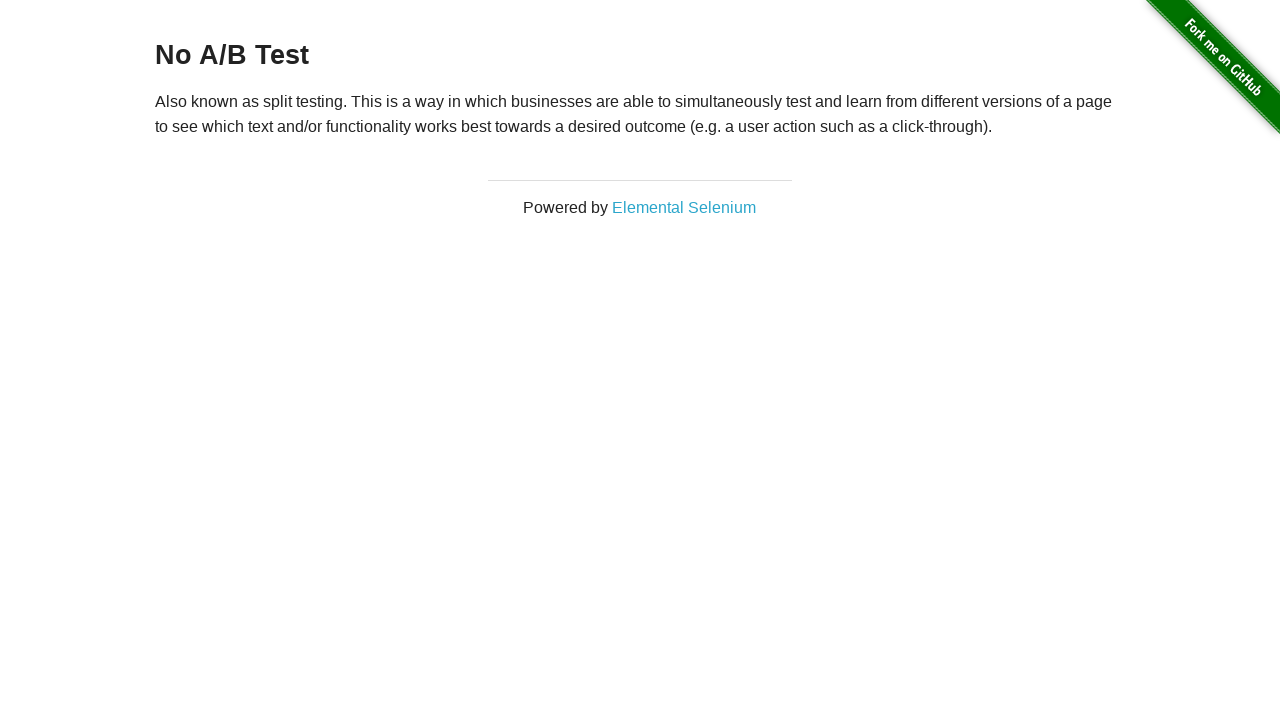

Retrieved heading text from page
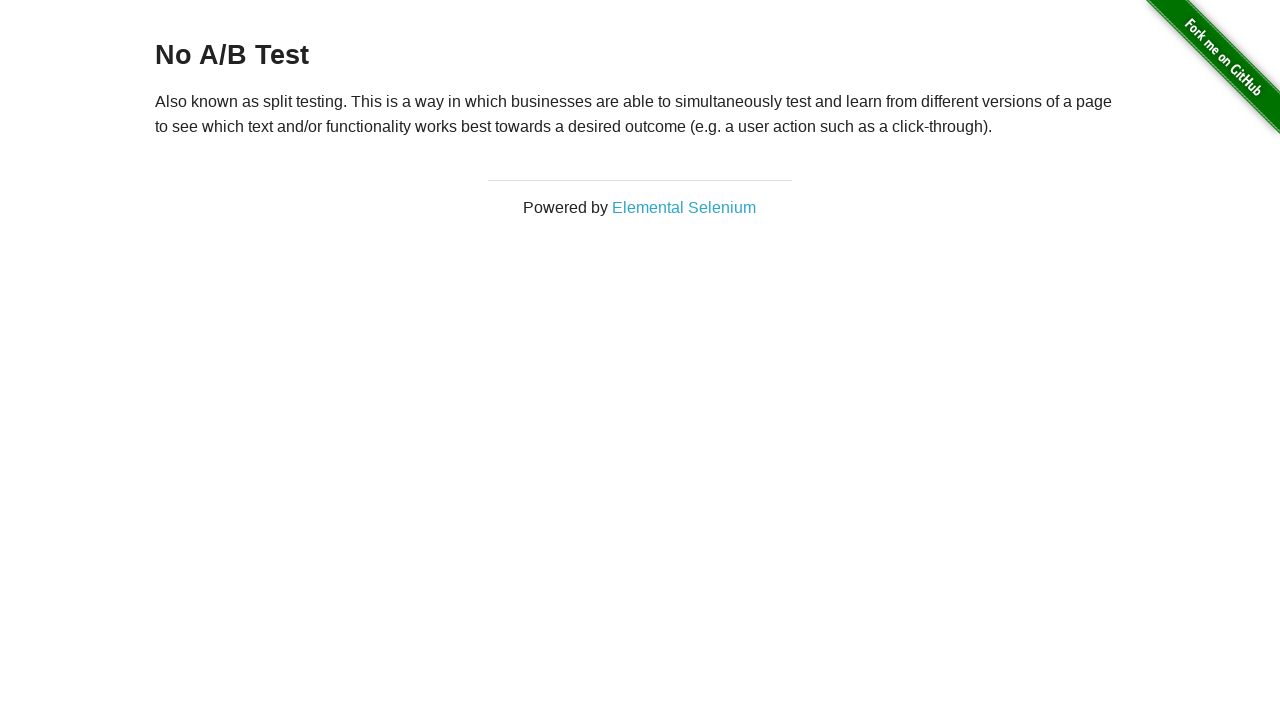

Verified heading starts with 'No A/B Test' - opt-out successful
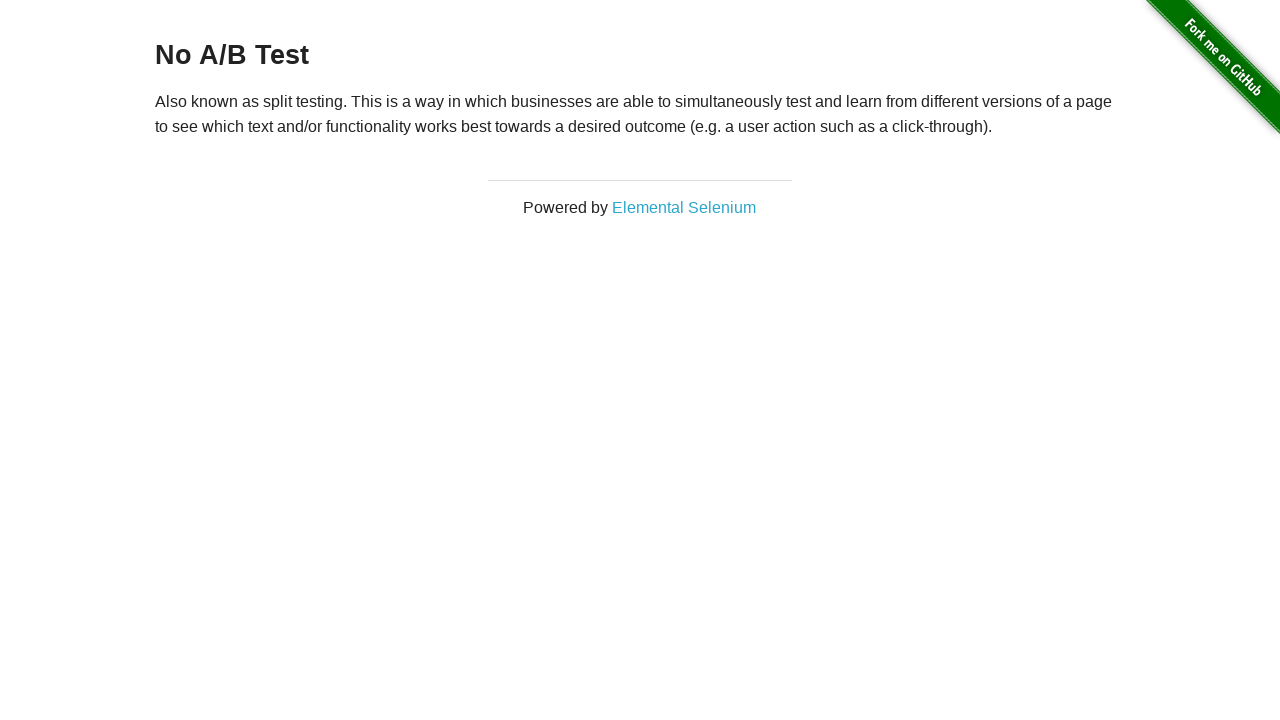

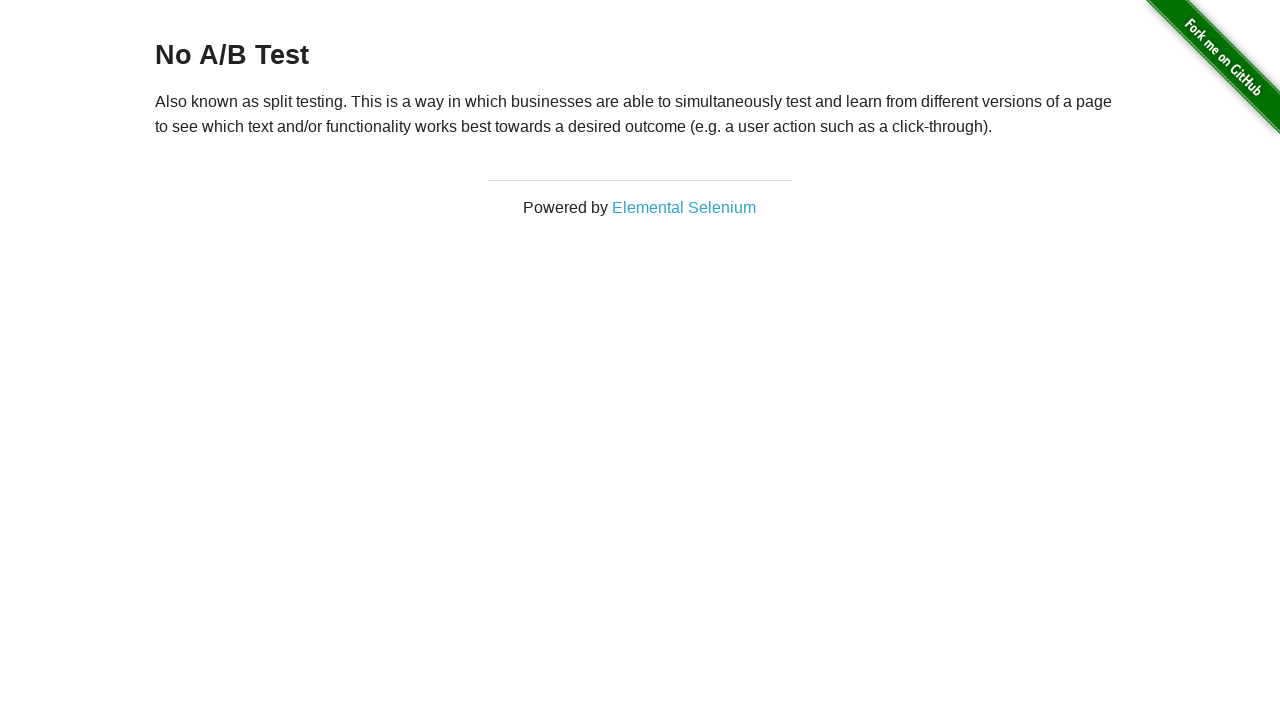